Tests adding multiple elements on the Herokuapp page by clicking Add Element three times

Starting URL: https://the-internet.herokuapp.com/

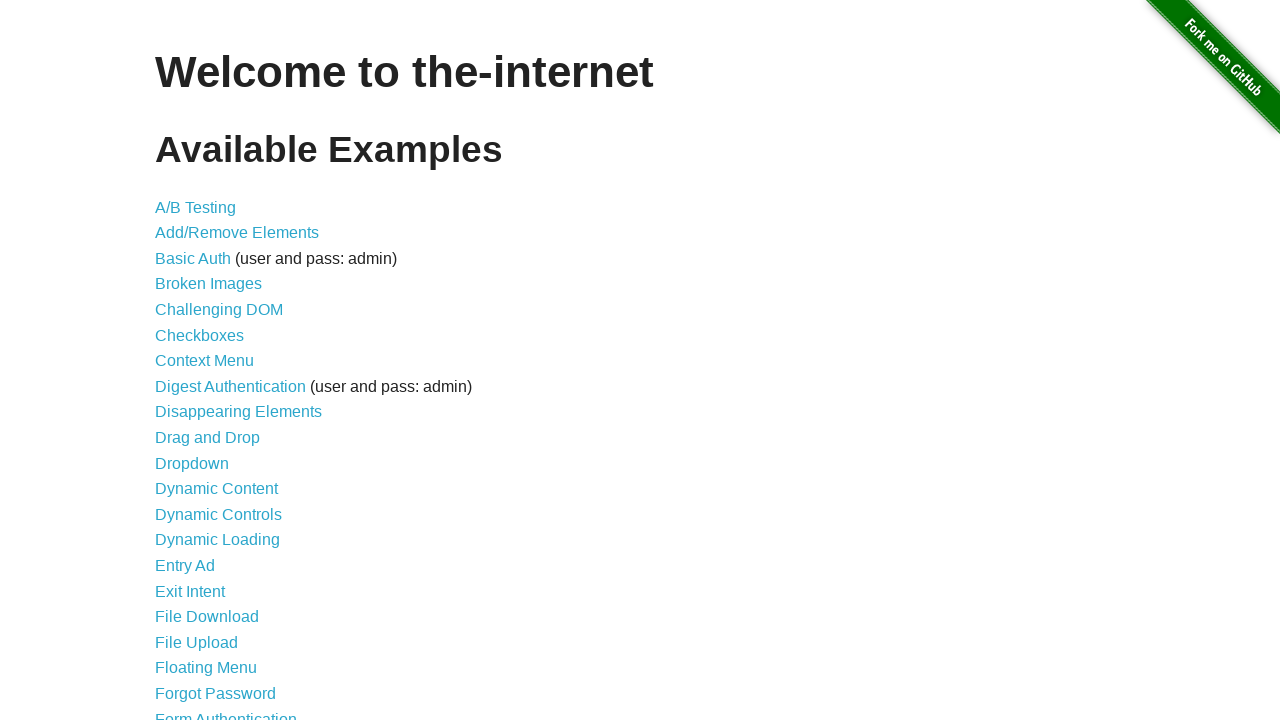

Clicked on Add/Remove Elements link at (237, 233) on a[href='/add_remove_elements/']
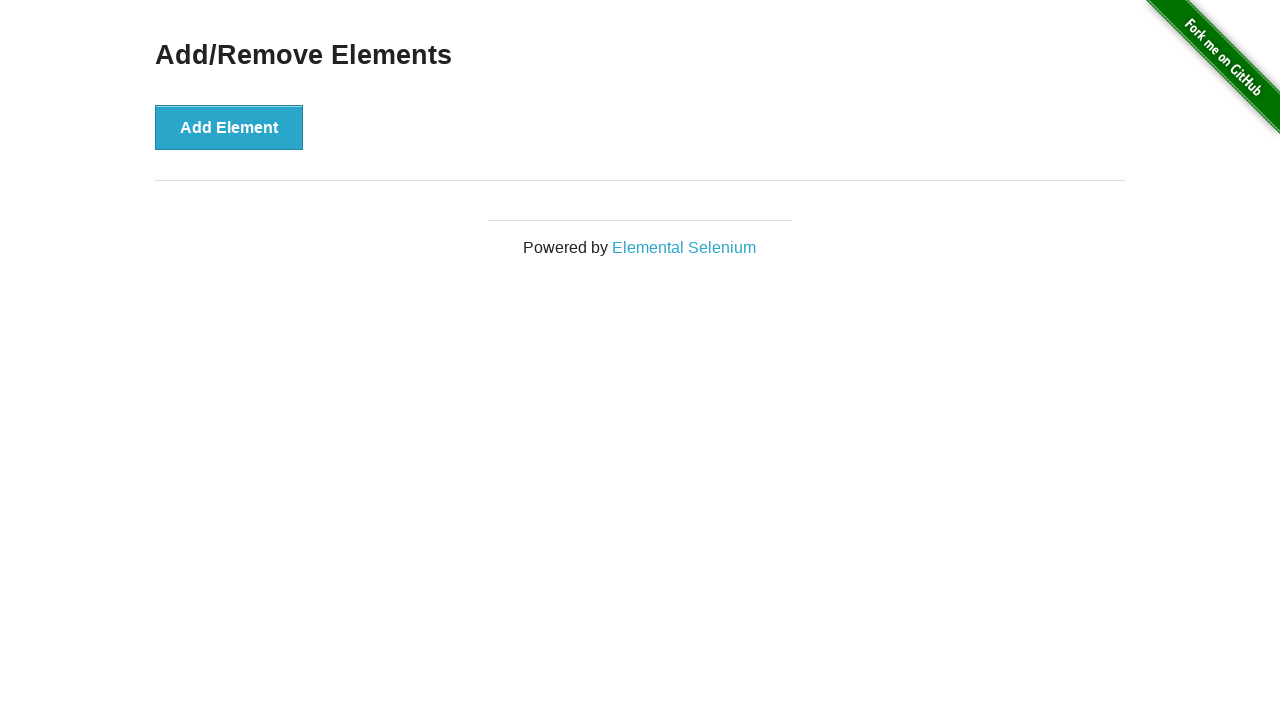

Clicked Add Element button (1st time) at (229, 127) on button[onclick='addElement()']
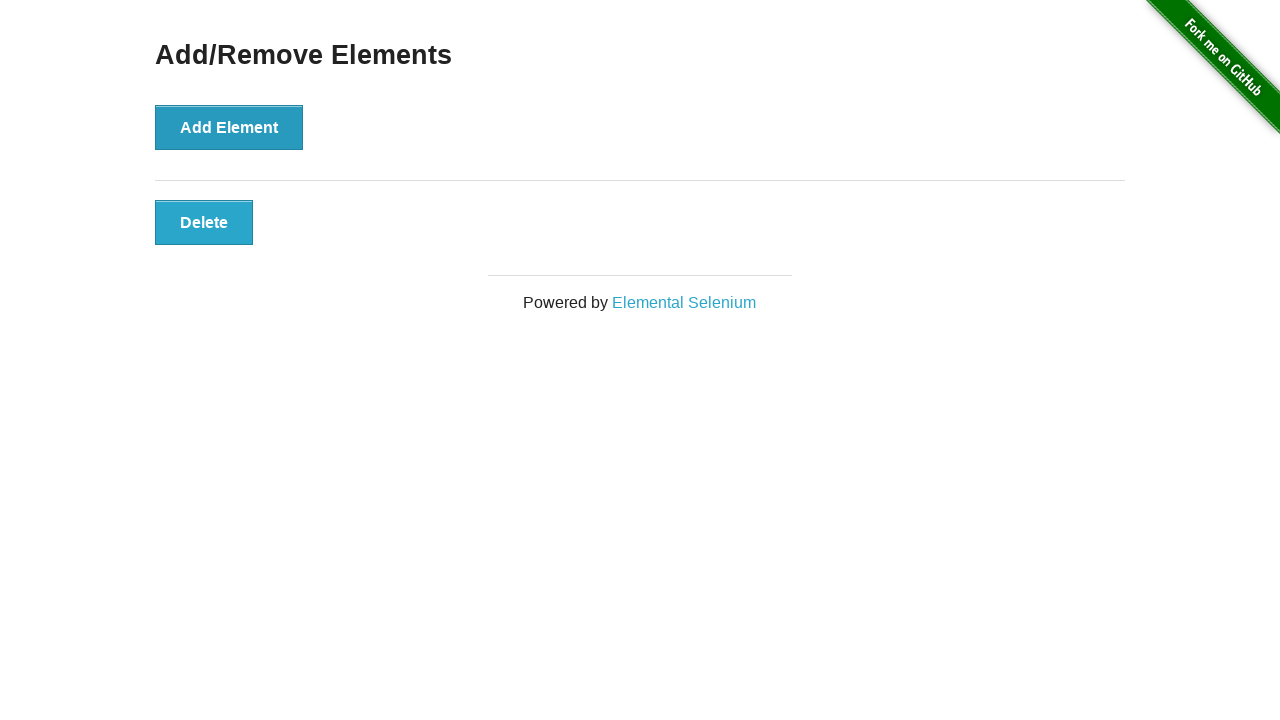

Clicked Add Element button (2nd time) at (229, 127) on button[onclick='addElement()']
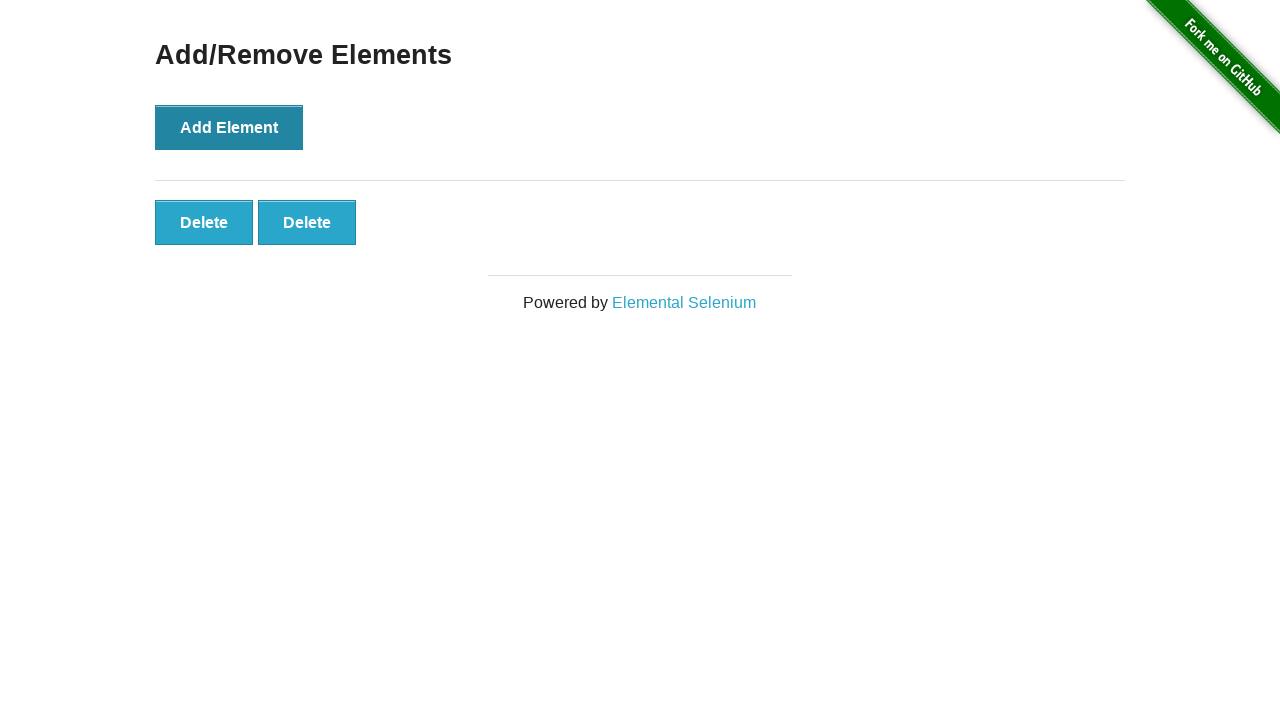

Clicked Add Element button (3rd time) at (229, 127) on button[onclick='addElement()']
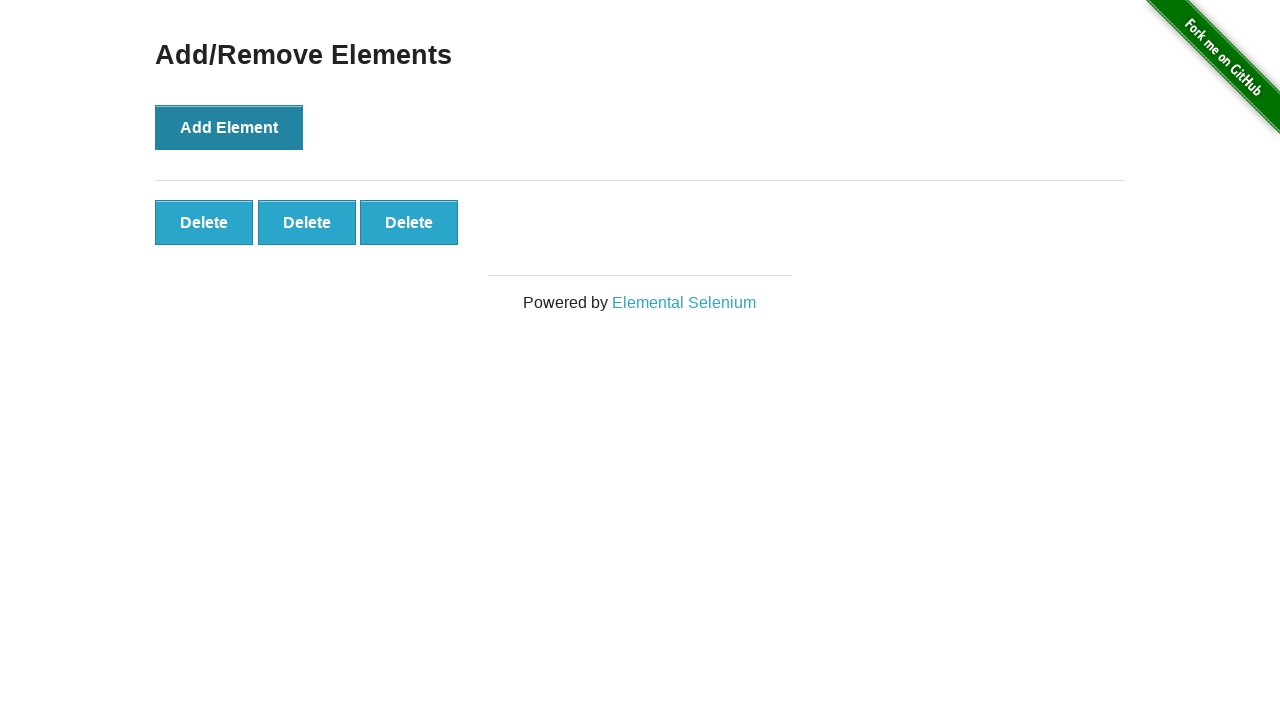

Verified three elements have been added successfully
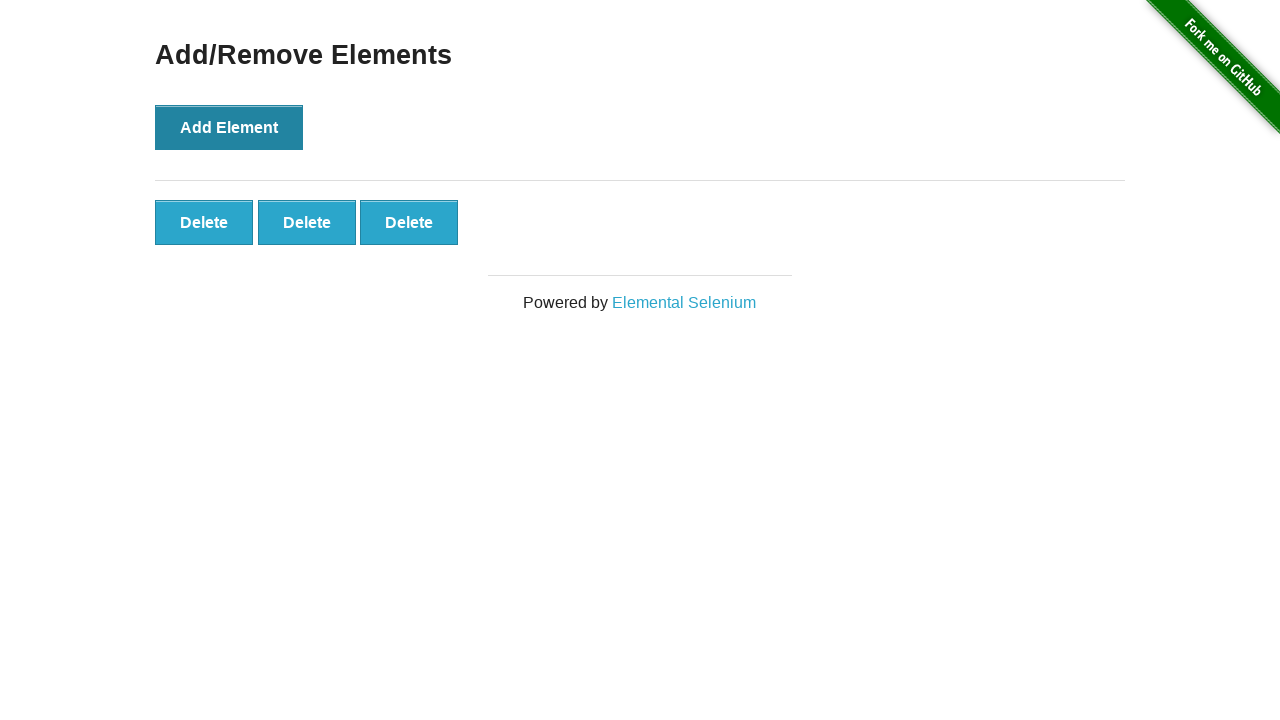

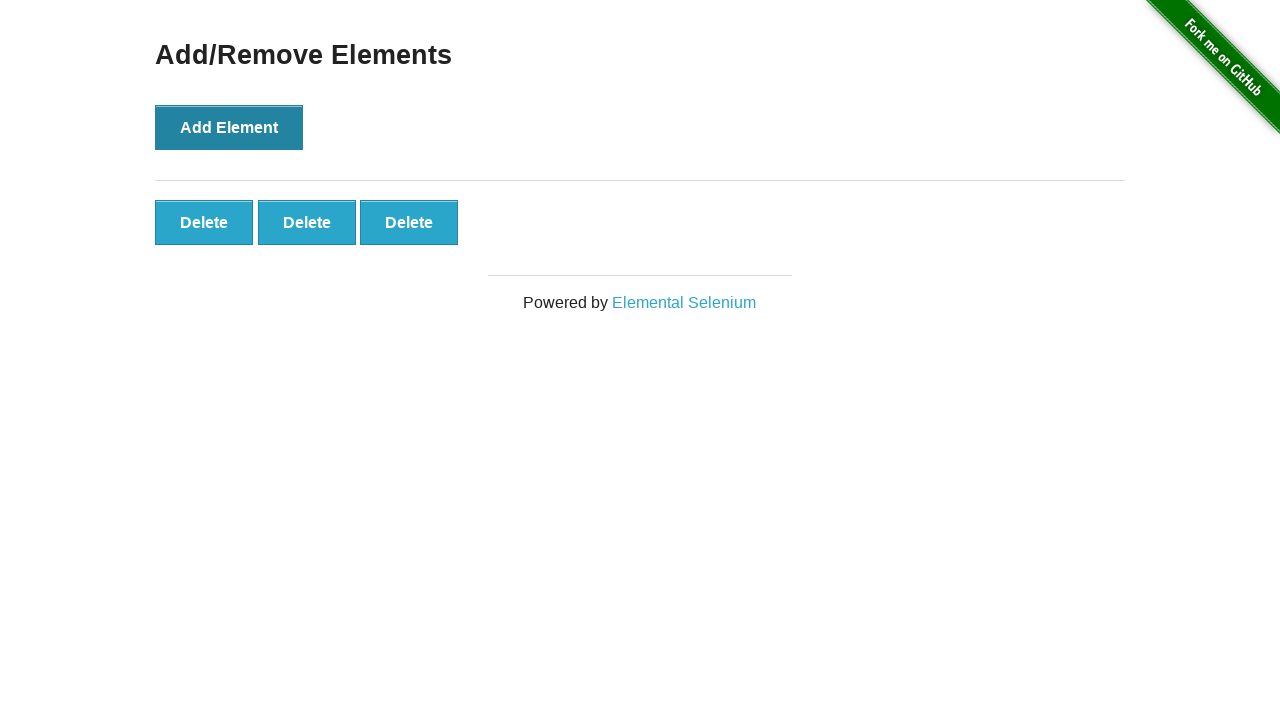